Tests the RISC-V instruction encoder/decoder web tool by entering an assembly instruction and verifying the hex output is displayed

Starting URL: https://luplab.gitlab.io/rvcodecjs/

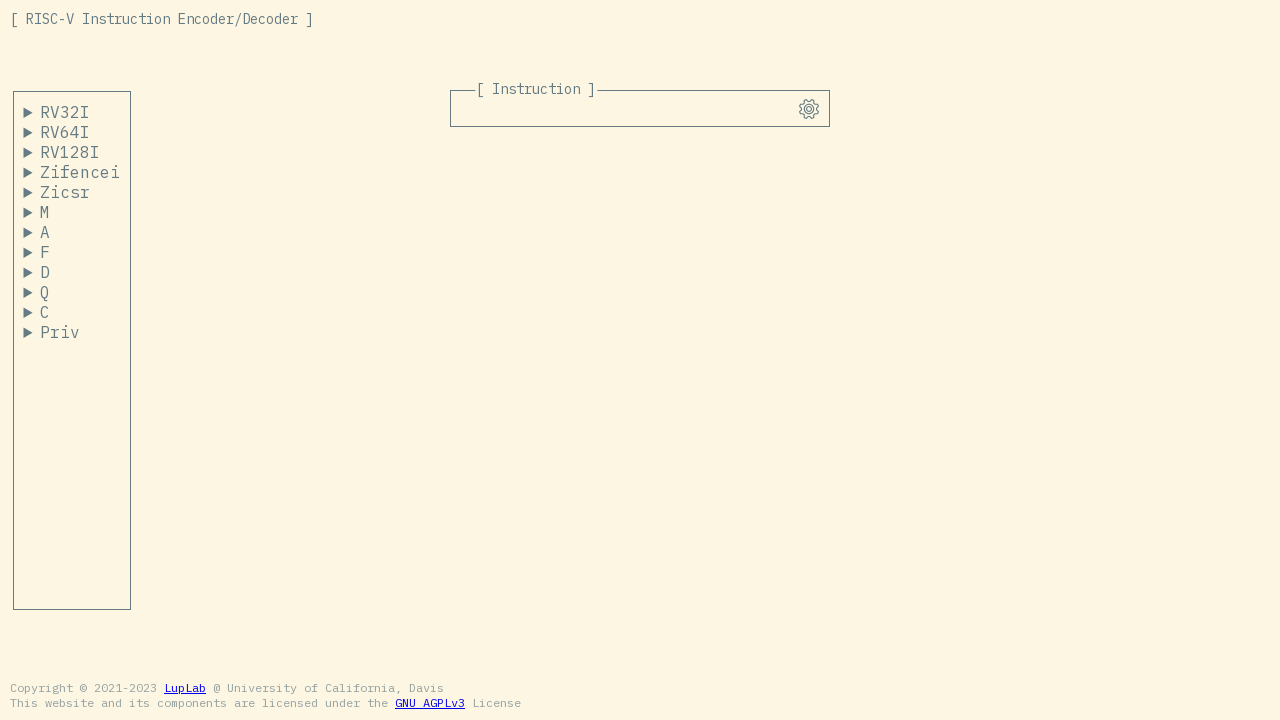

Filled search input with RISC-V assembly instruction 'addi x1, x0, 5' on input#search-input
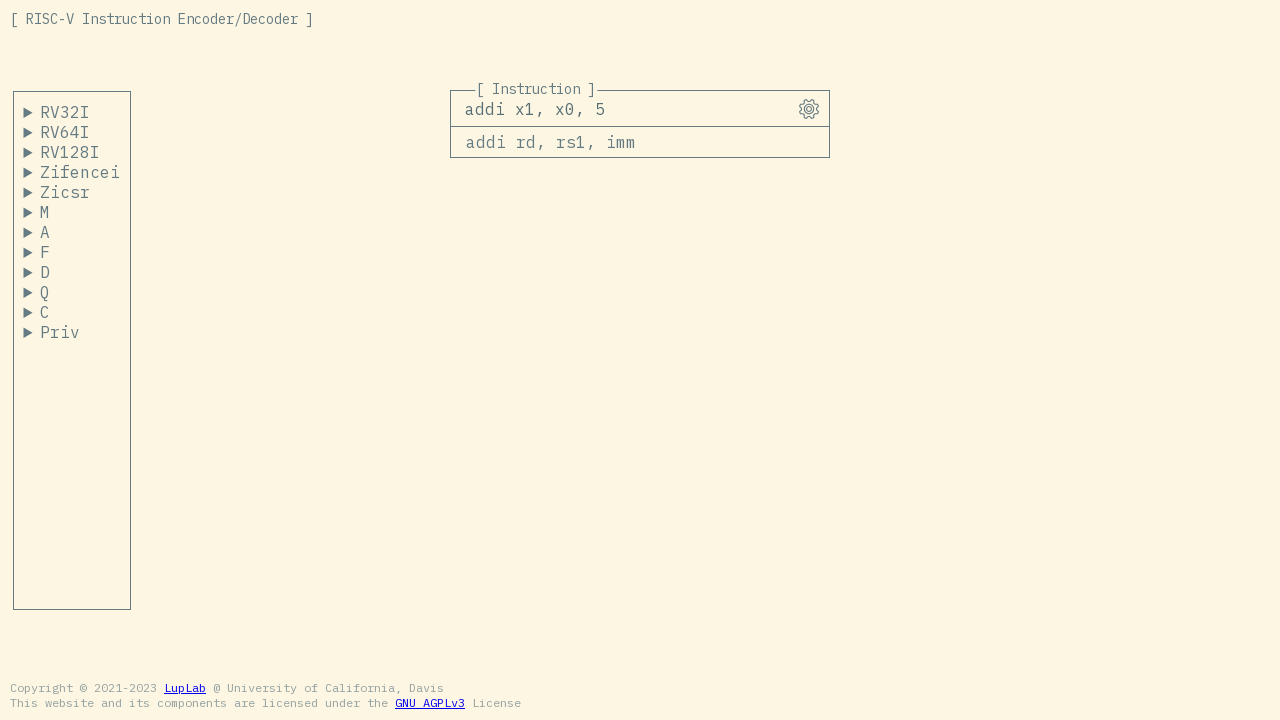

Pressed Enter to convert the assembly instruction to hex on input#search-input
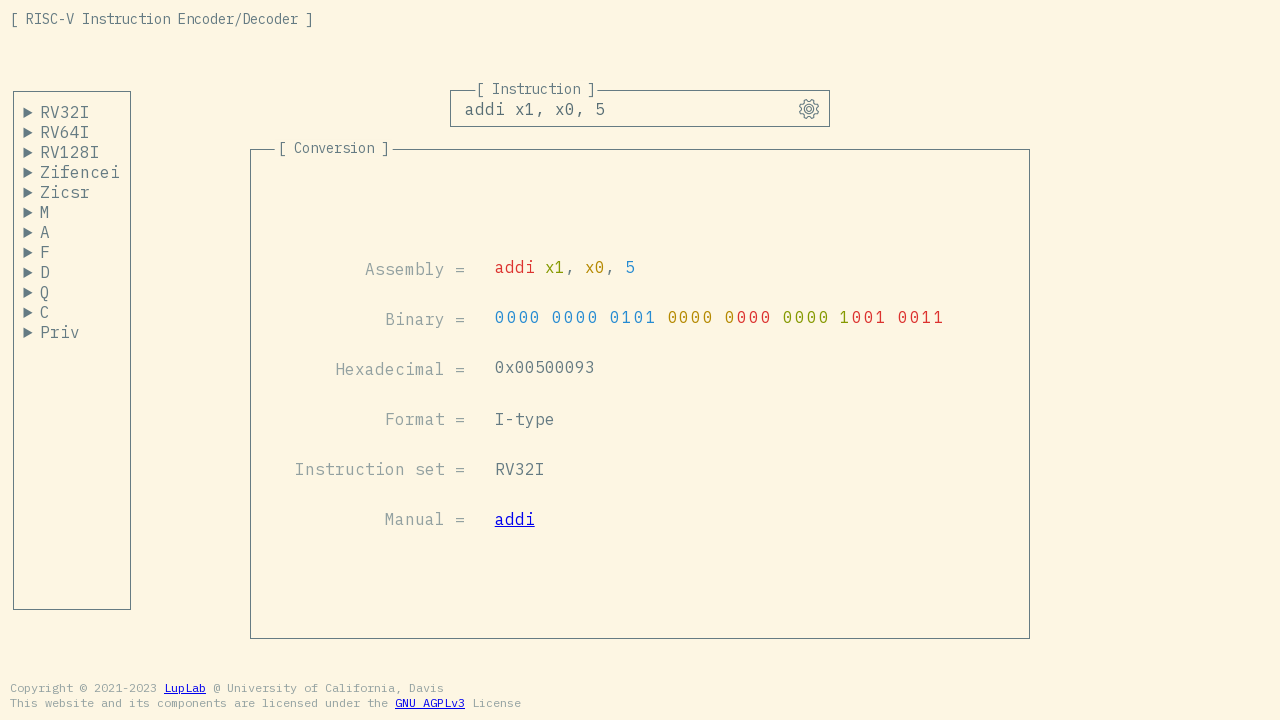

Hex result output appeared in the hex-data div
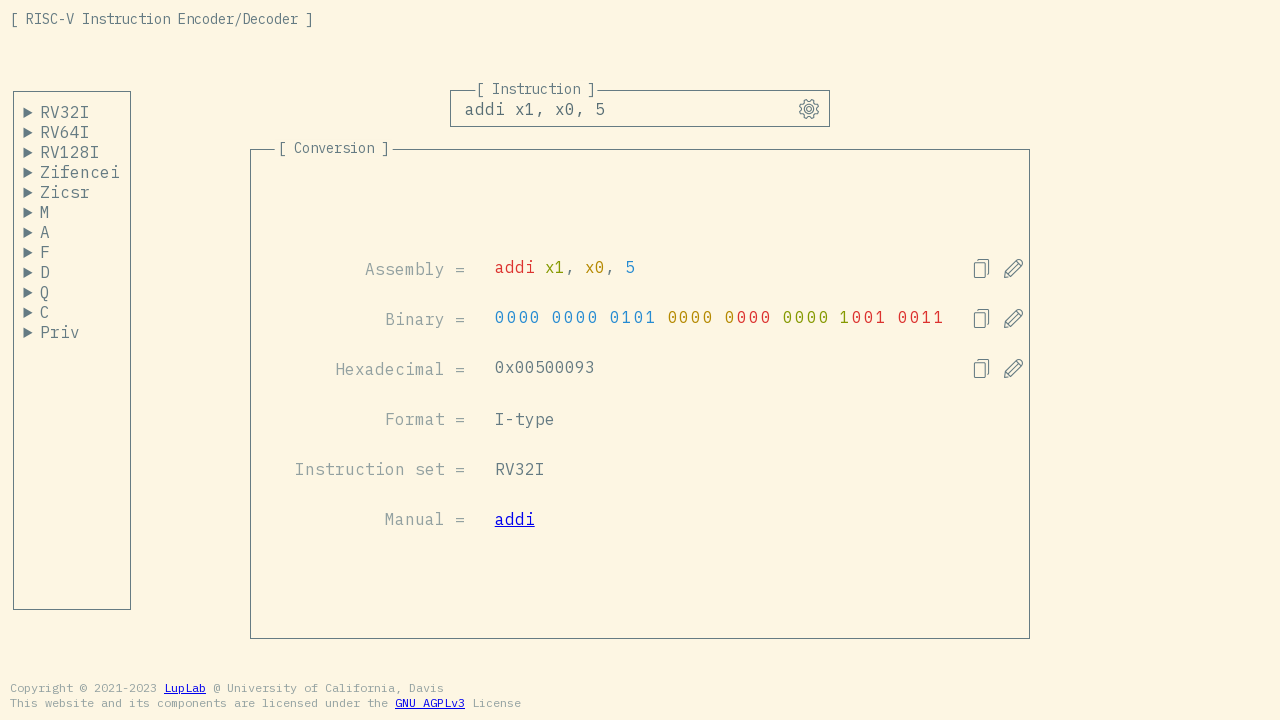

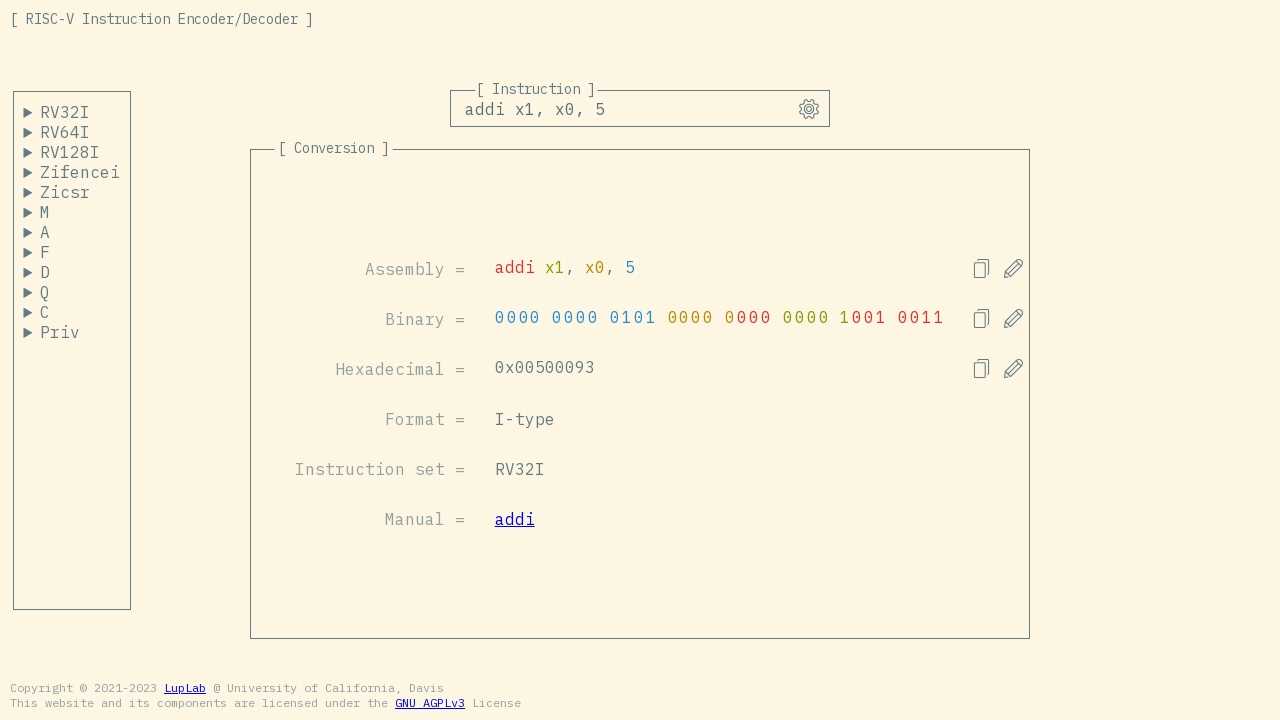